Tests AJAX functionality by clicking a button that triggers an asynchronous request and waiting for the success message to appear.

Starting URL: http://uitestingplayground.com/ajax

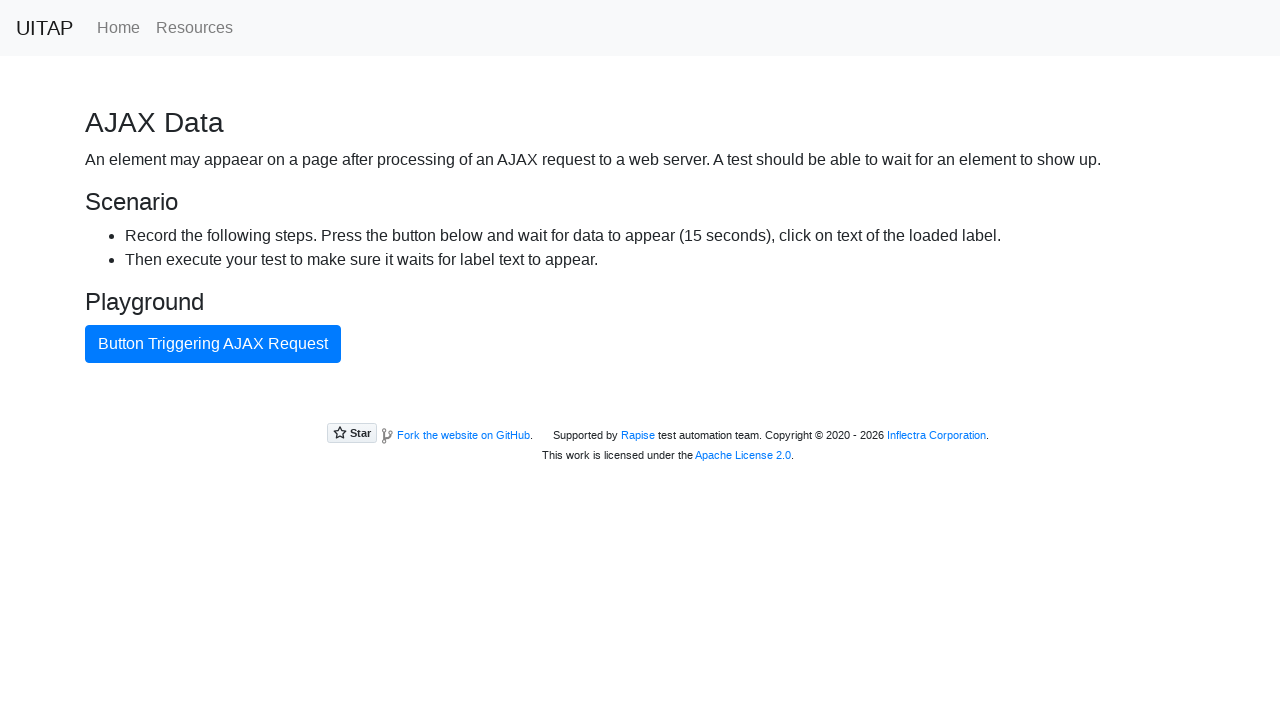

Navigated to AJAX test page
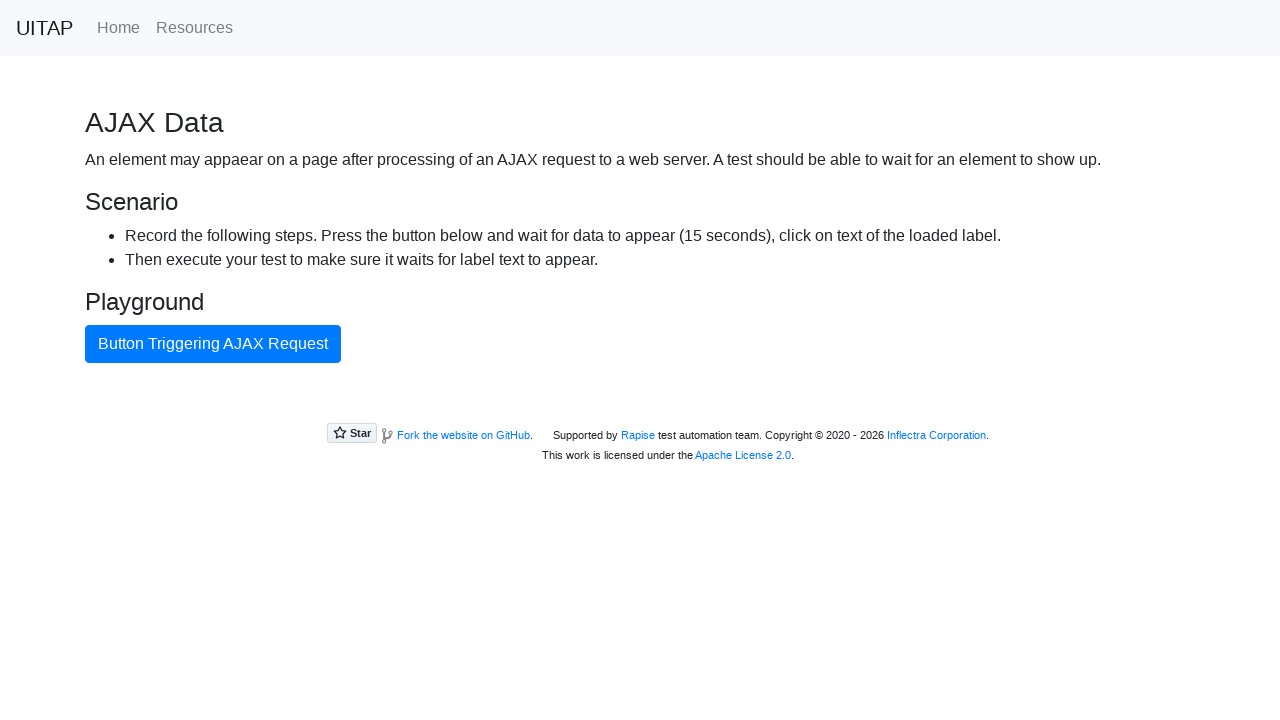

Clicked AJAX button to trigger asynchronous request at (213, 344) on #ajaxButton
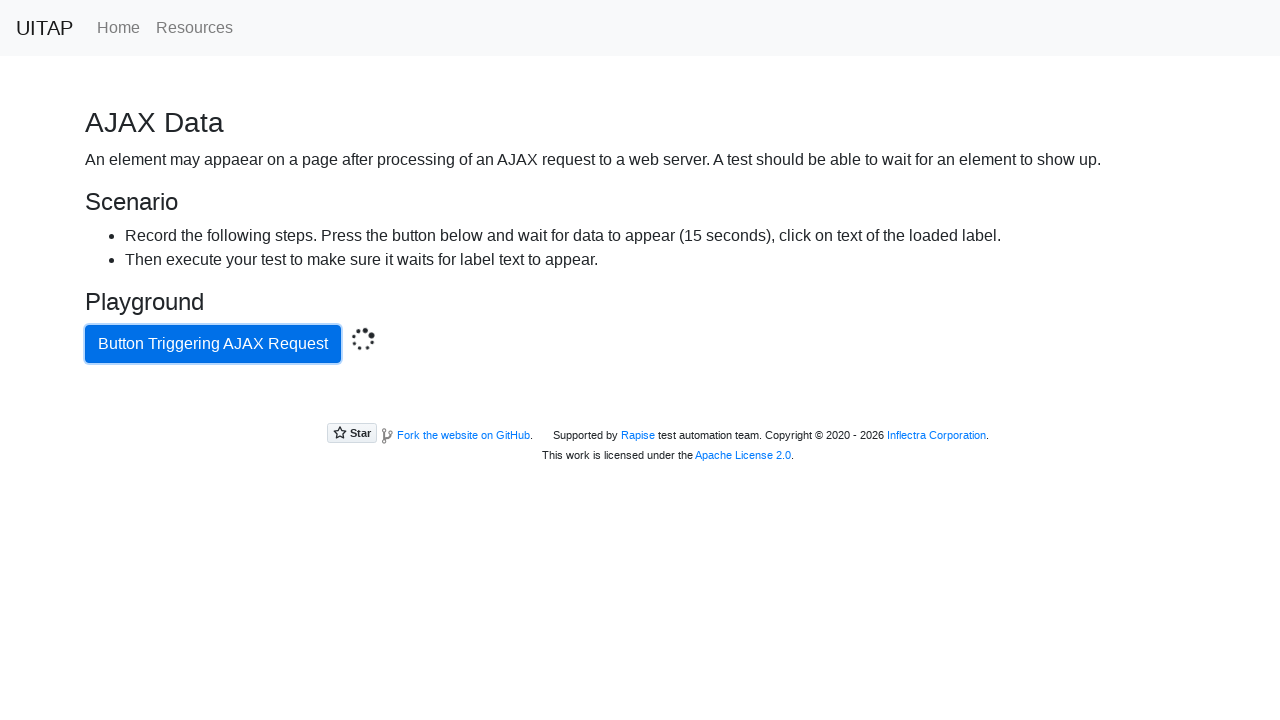

Success message appeared after AJAX request completed
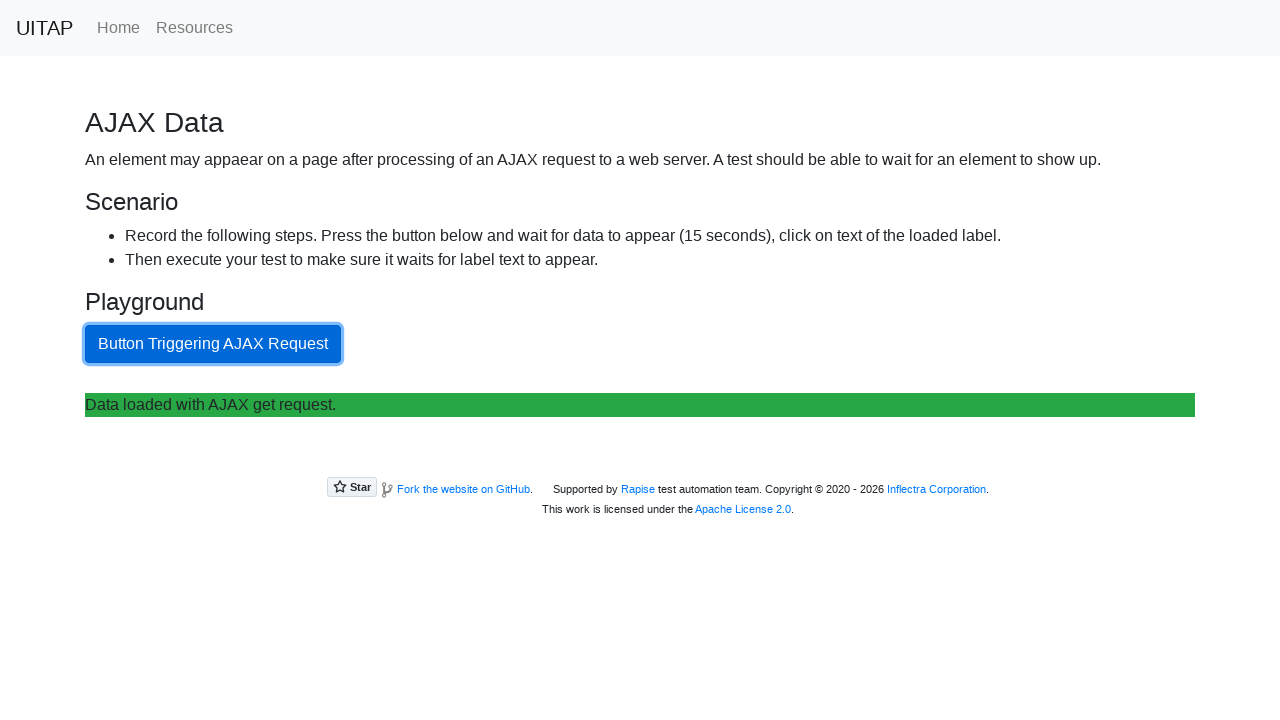

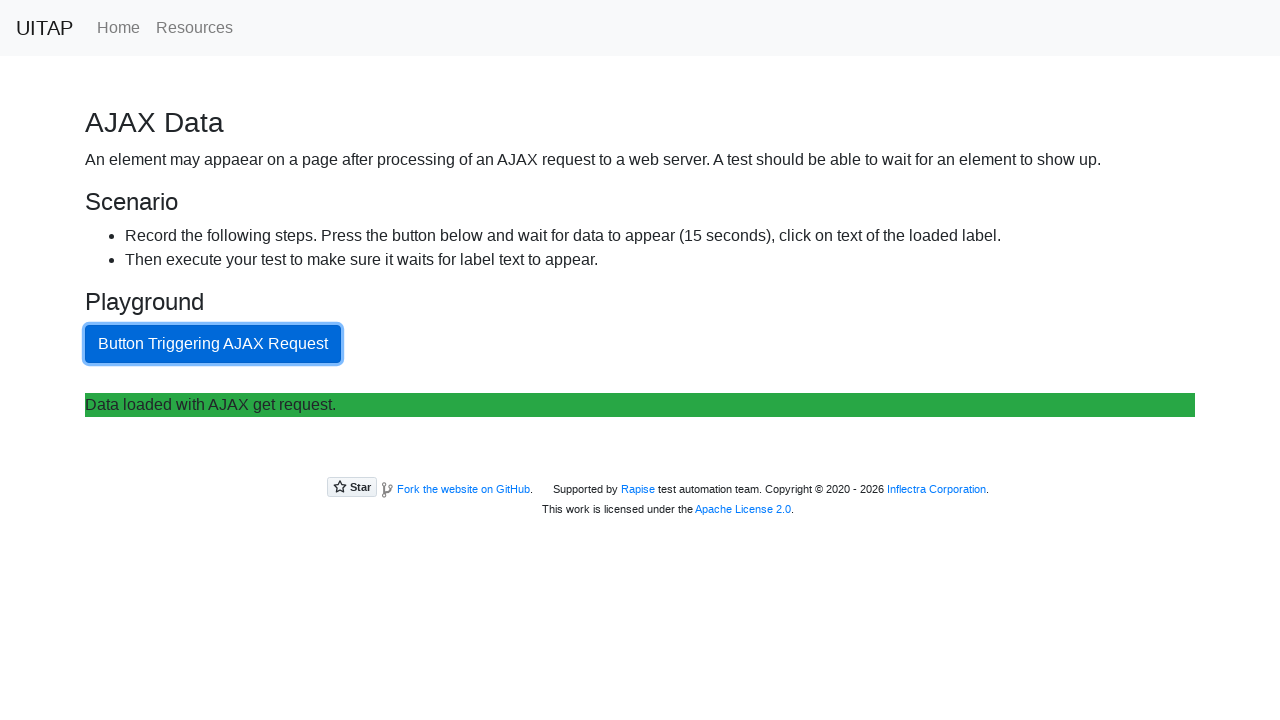